Tests dropdown functionality on a flight booking practice page by selecting currency options, incrementing passenger count, and selecting origin/destination airports from dynamic dropdowns

Starting URL: https://rahulshettyacademy.com/dropdownsPractise/

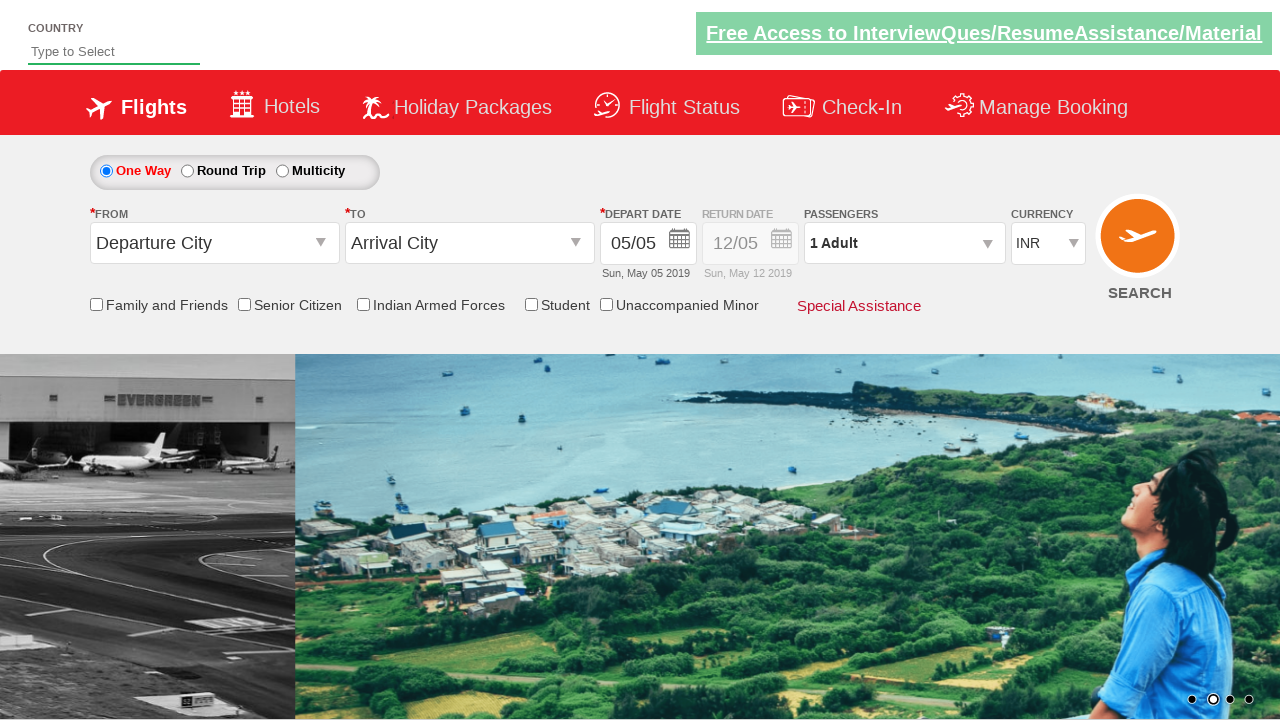

Selected currency by index 3 from static dropdown on #ctl00_mainContent_DropDownListCurrency
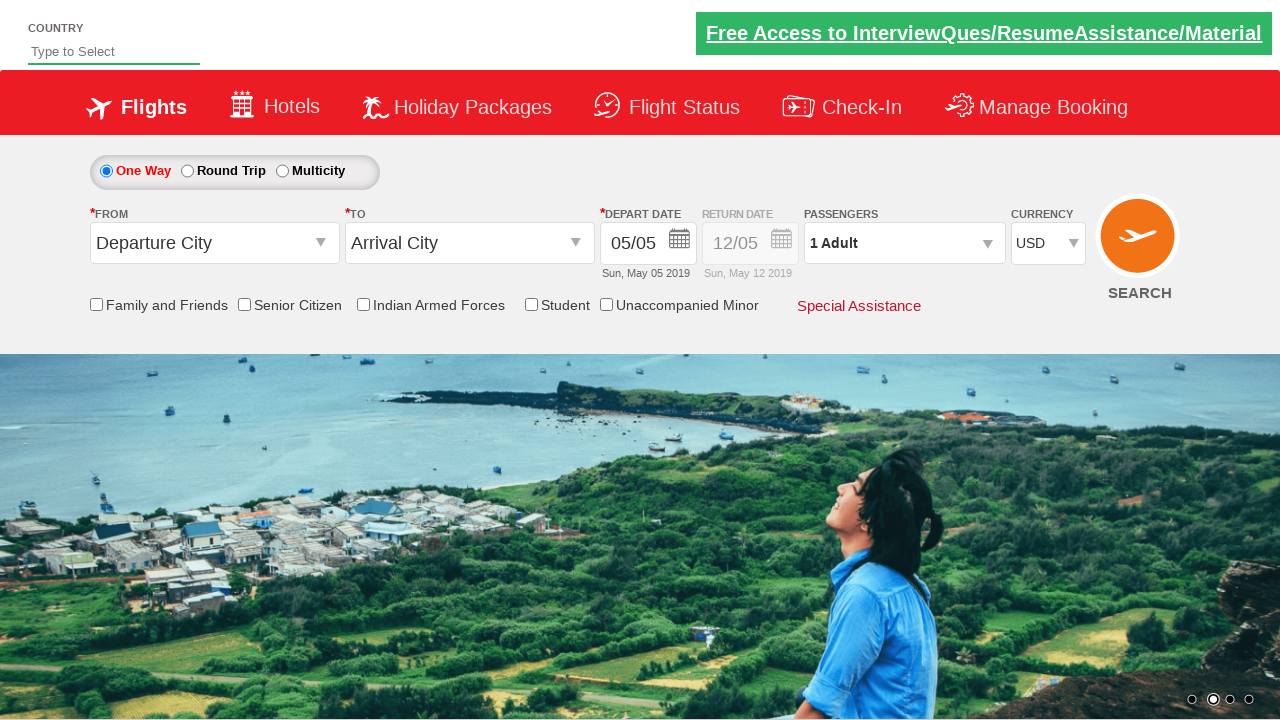

Selected currency 'AED' from static dropdown on #ctl00_mainContent_DropDownListCurrency
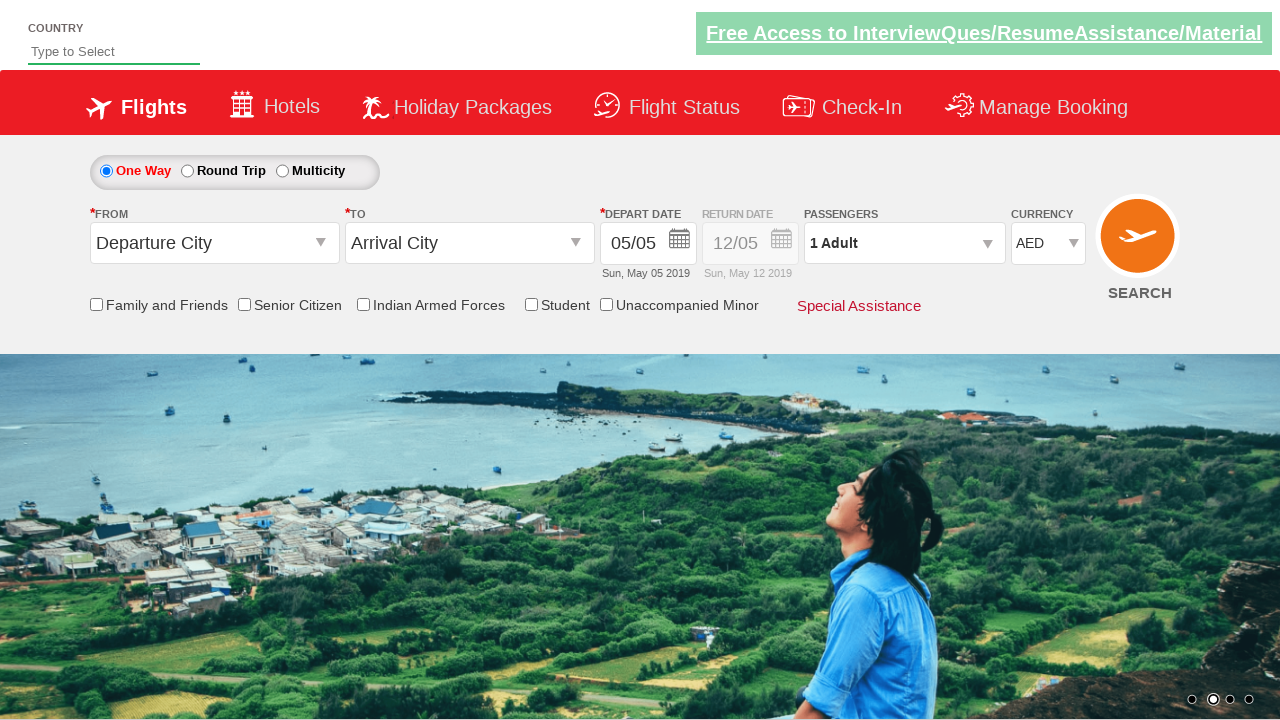

Selected currency 'INR' from static dropdown on #ctl00_mainContent_DropDownListCurrency
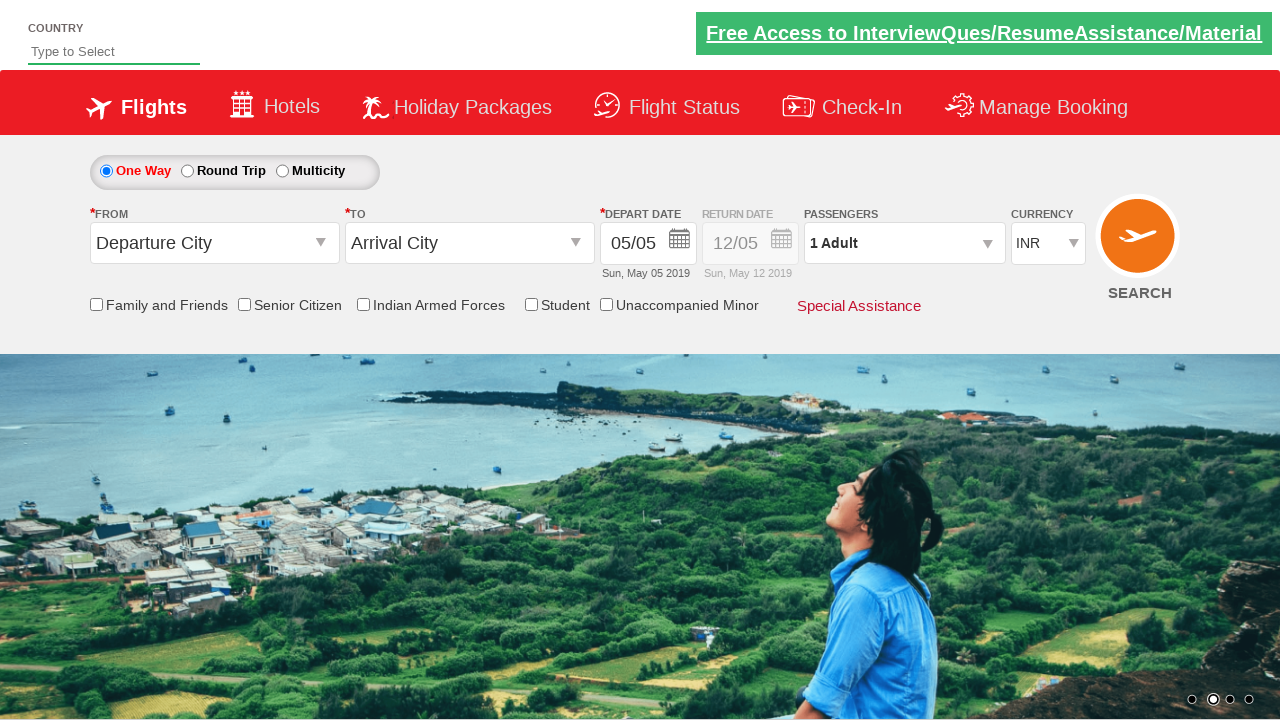

Clicked on passengers dropdown to open it at (904, 243) on #divpaxinfo
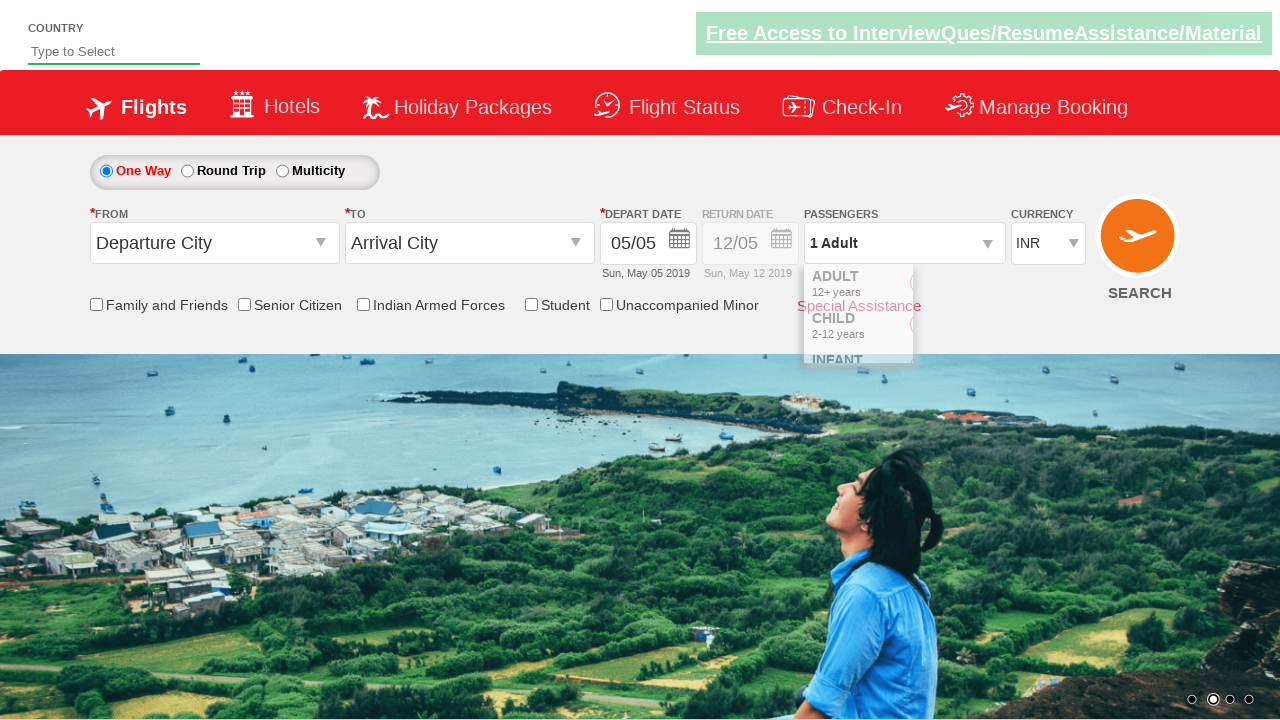

Waited 2 seconds for passengers dropdown to fully load
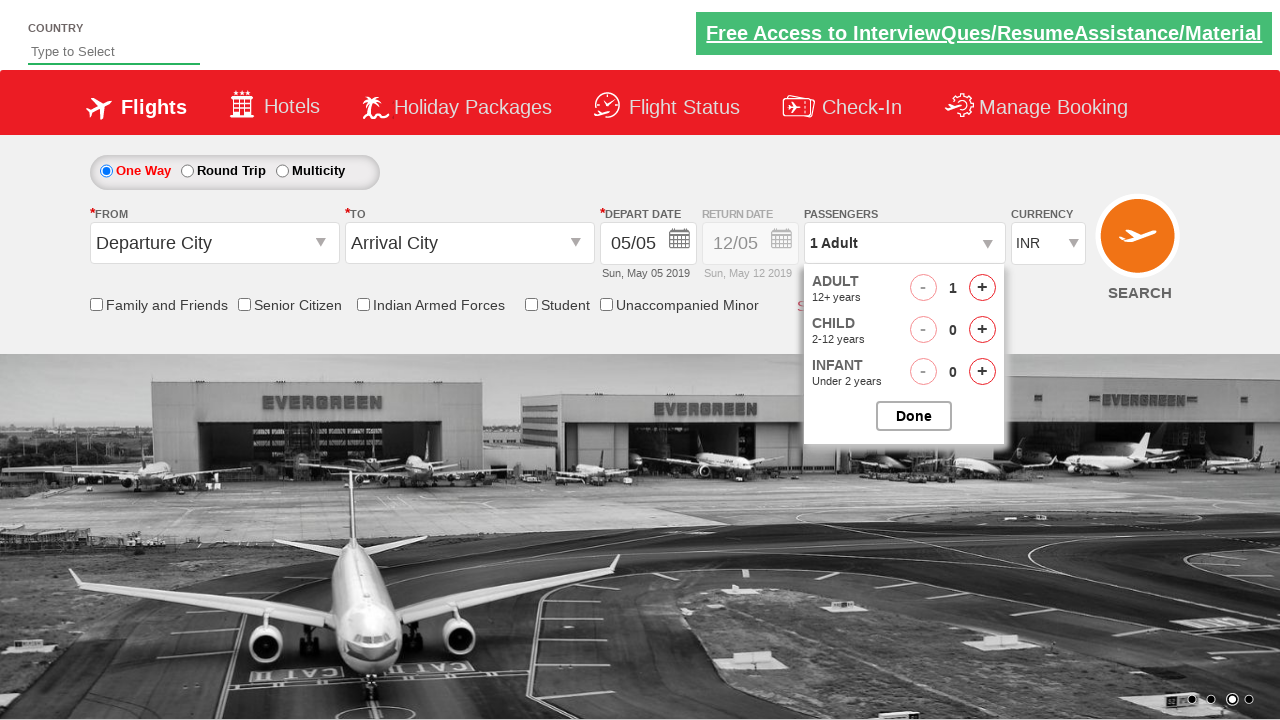

Incremented adult passenger count at (982, 288) on span#hrefIncAdt
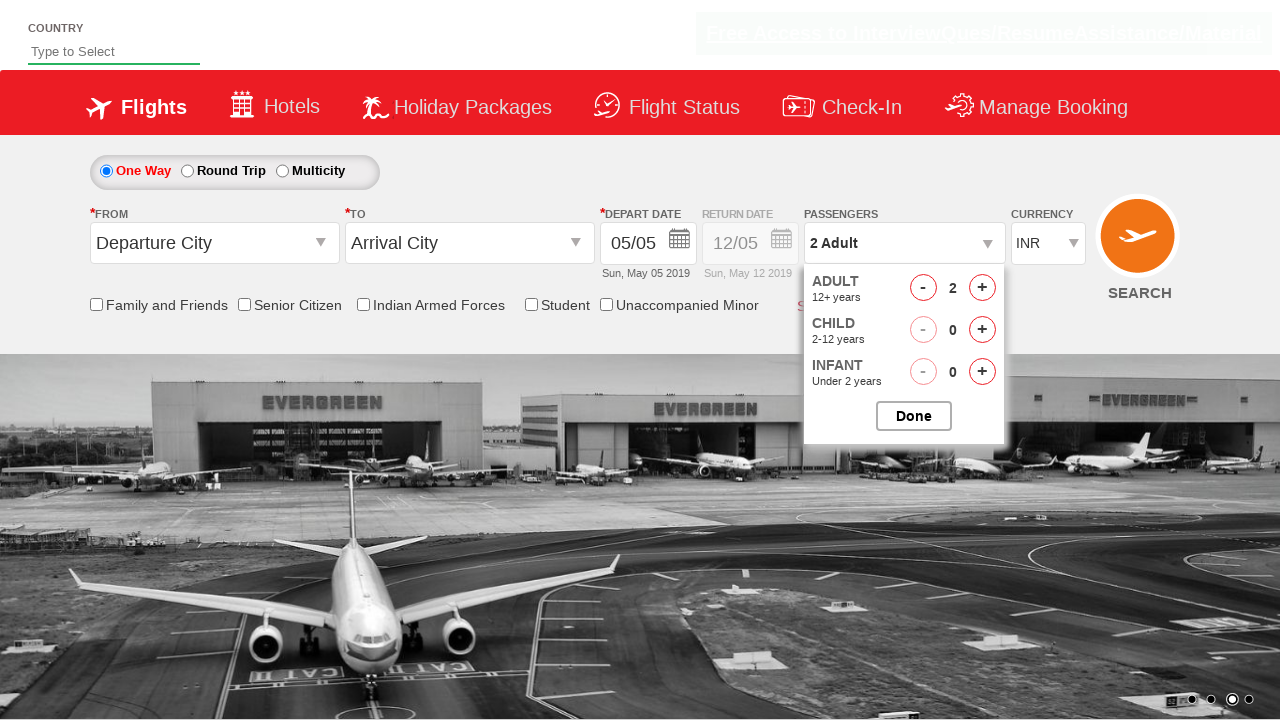

Incremented adult passenger count at (982, 288) on span#hrefIncAdt
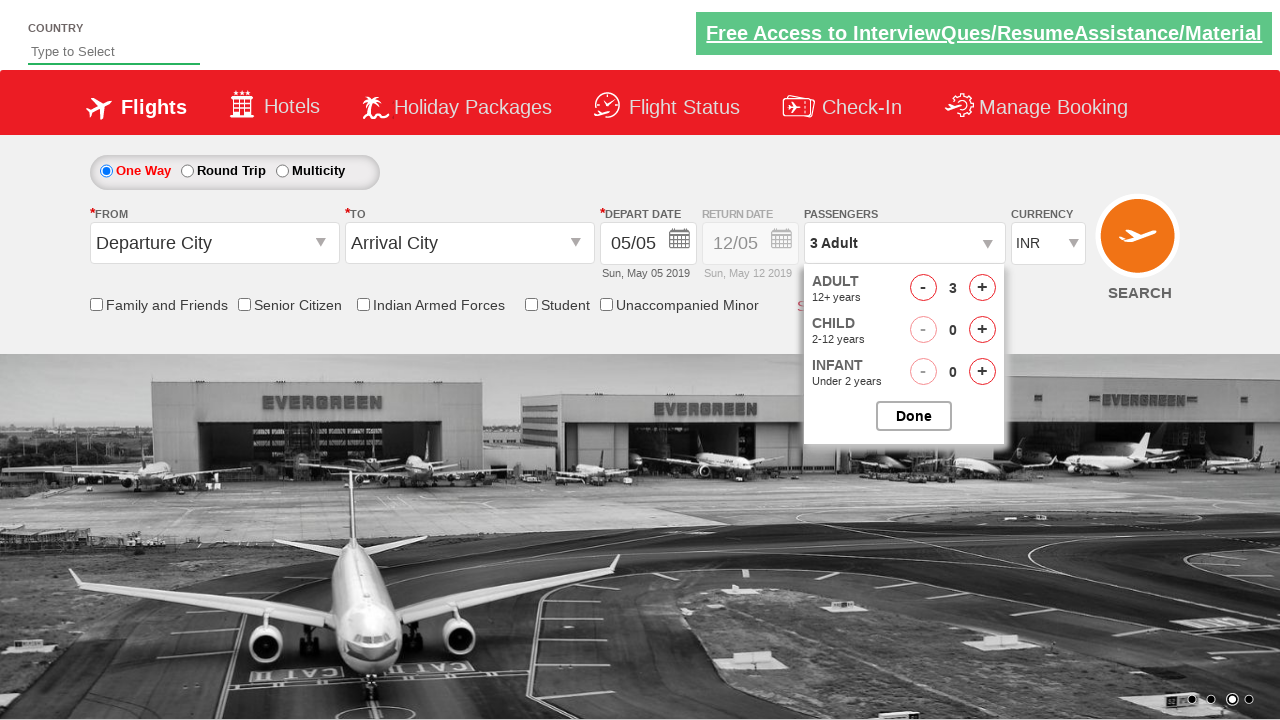

Incremented adult passenger count at (982, 288) on span#hrefIncAdt
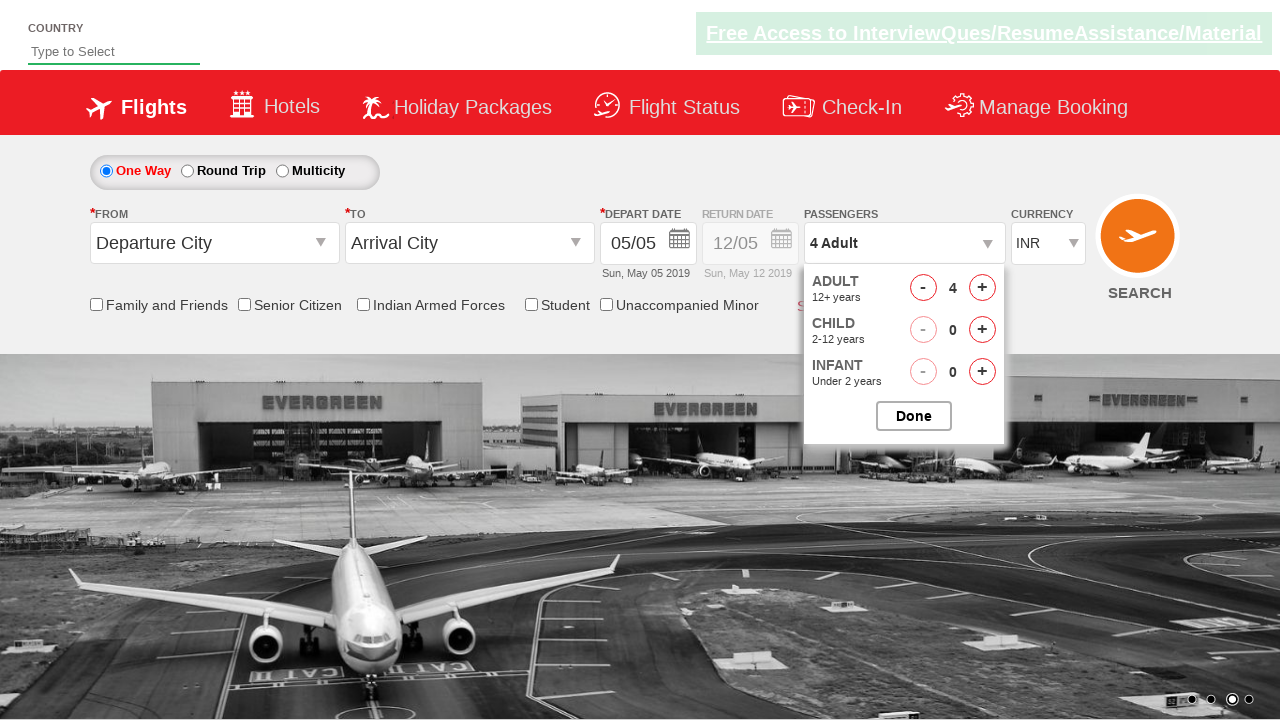

Incremented adult passenger count at (982, 288) on span#hrefIncAdt
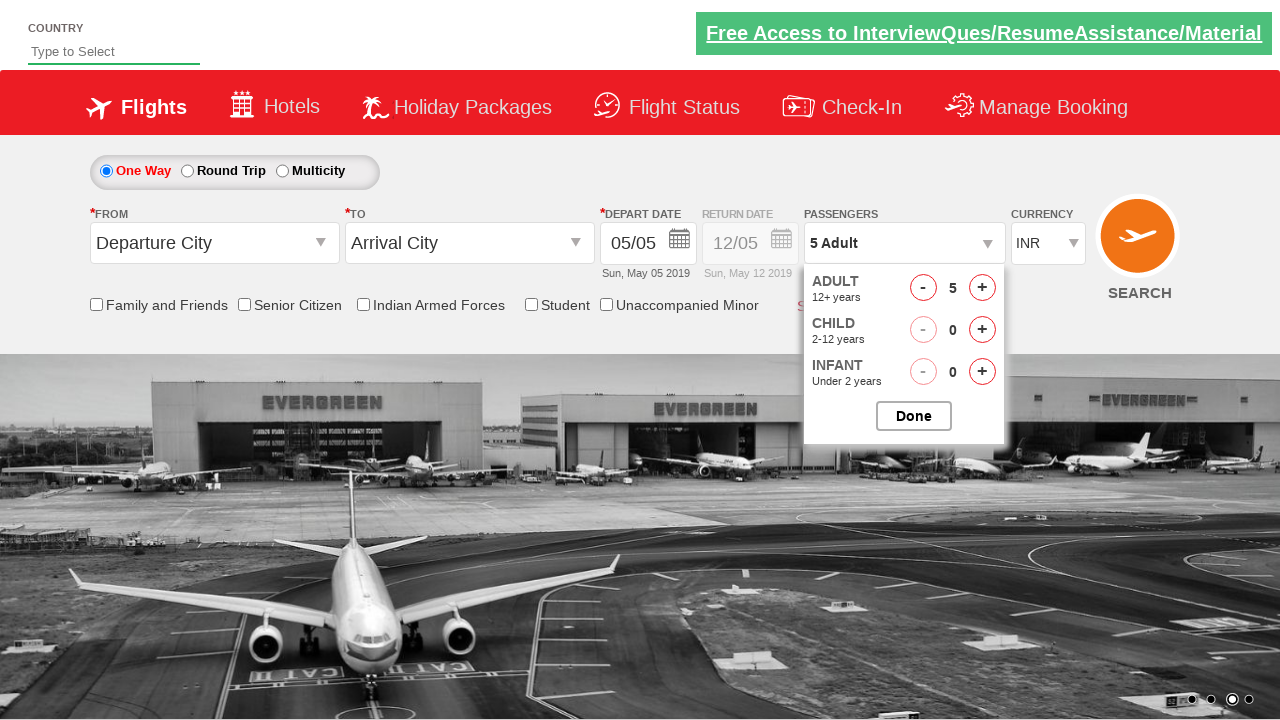

Waited 1 second after incrementing passenger count
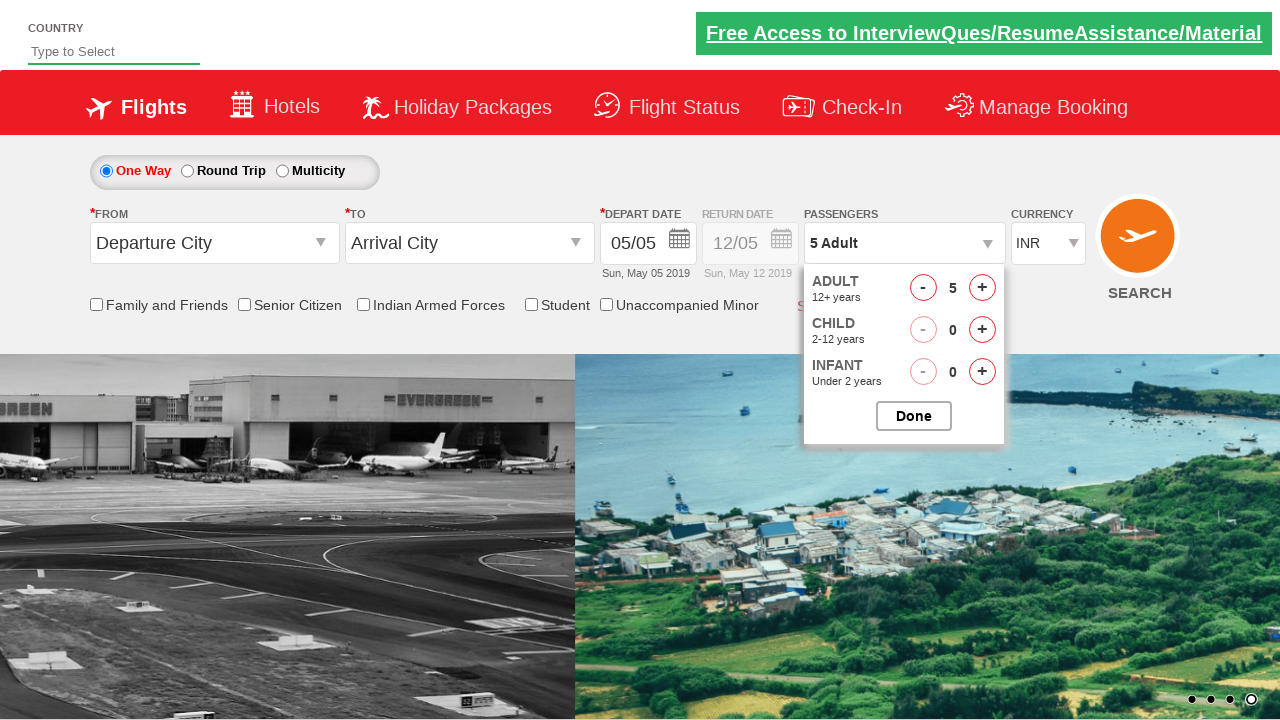

Closed the passengers dropdown at (914, 416) on input#btnclosepaxoption
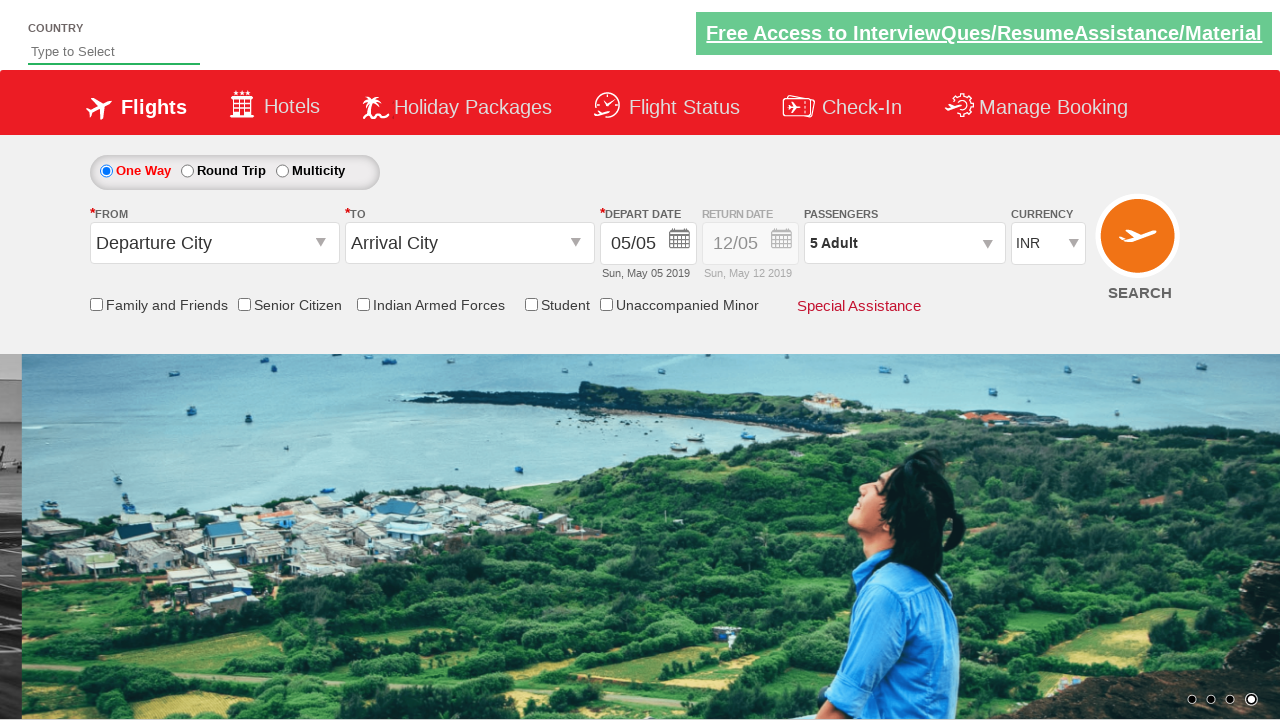

Clicked on origin station dropdown to open it at (214, 243) on #ctl00_mainContent_ddl_originStation1_CTXT
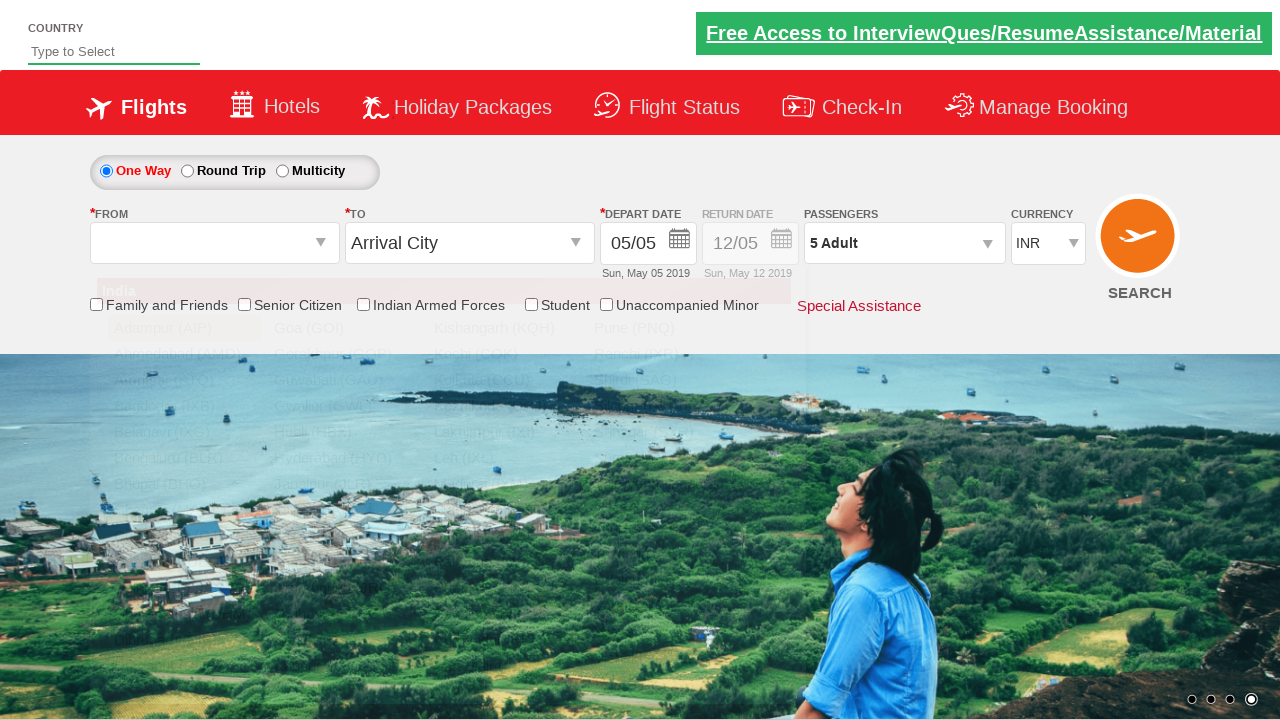

Selected Bangalore (BLR) as origin airport at (184, 458) on a[value='BLR']
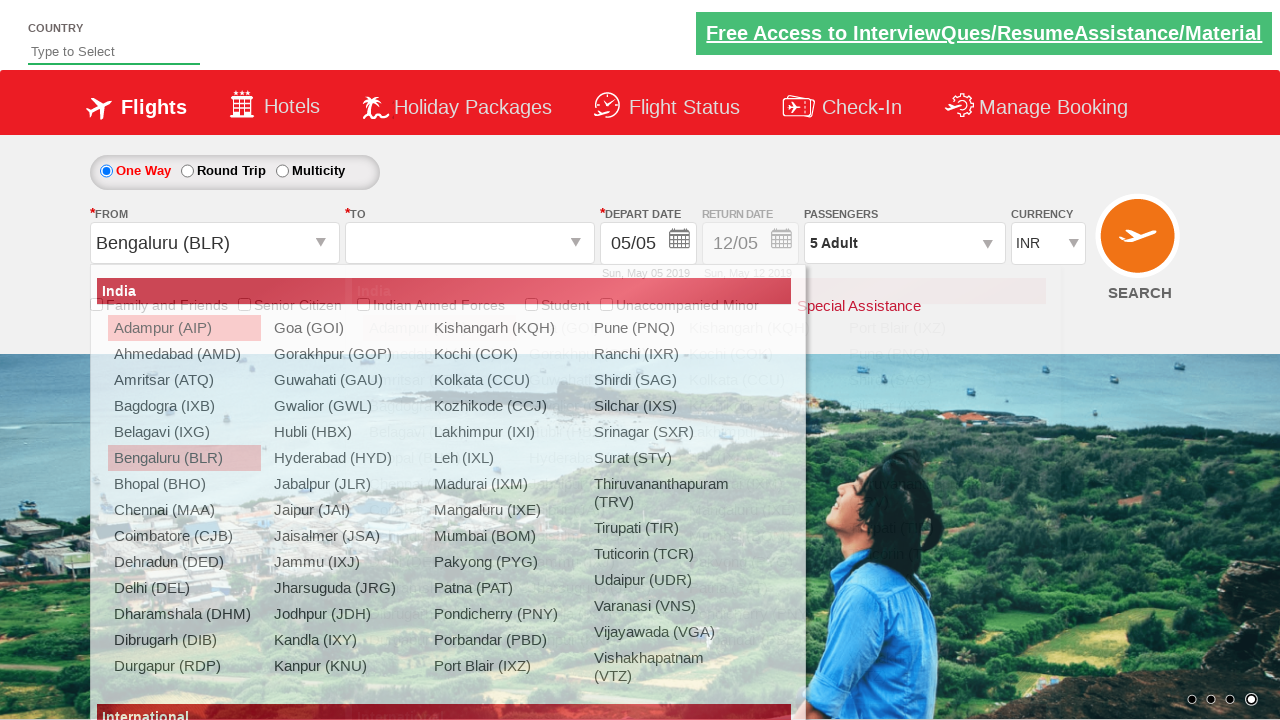

Waited 2 seconds after selecting origin airport
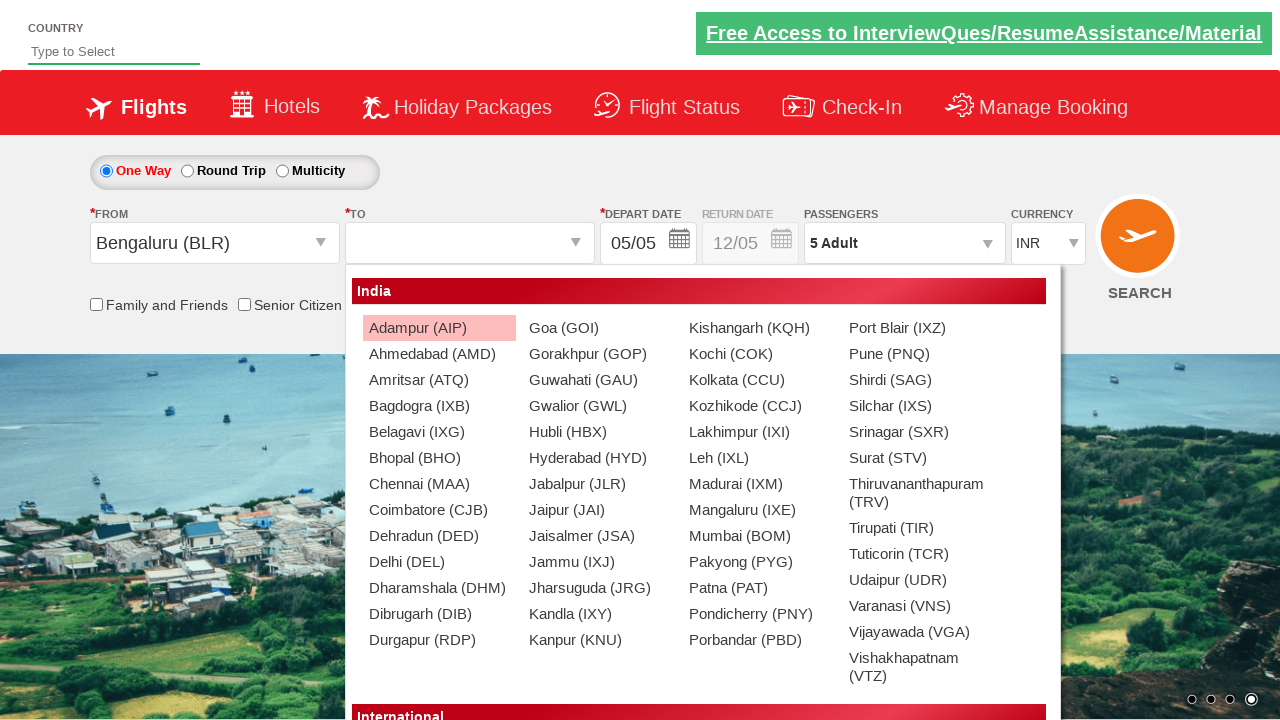

Selected Chennai (MAA) as destination airport at (439, 484) on #glsctl00_mainContent_ddl_destinationStation1_CTNR a[value='MAA']
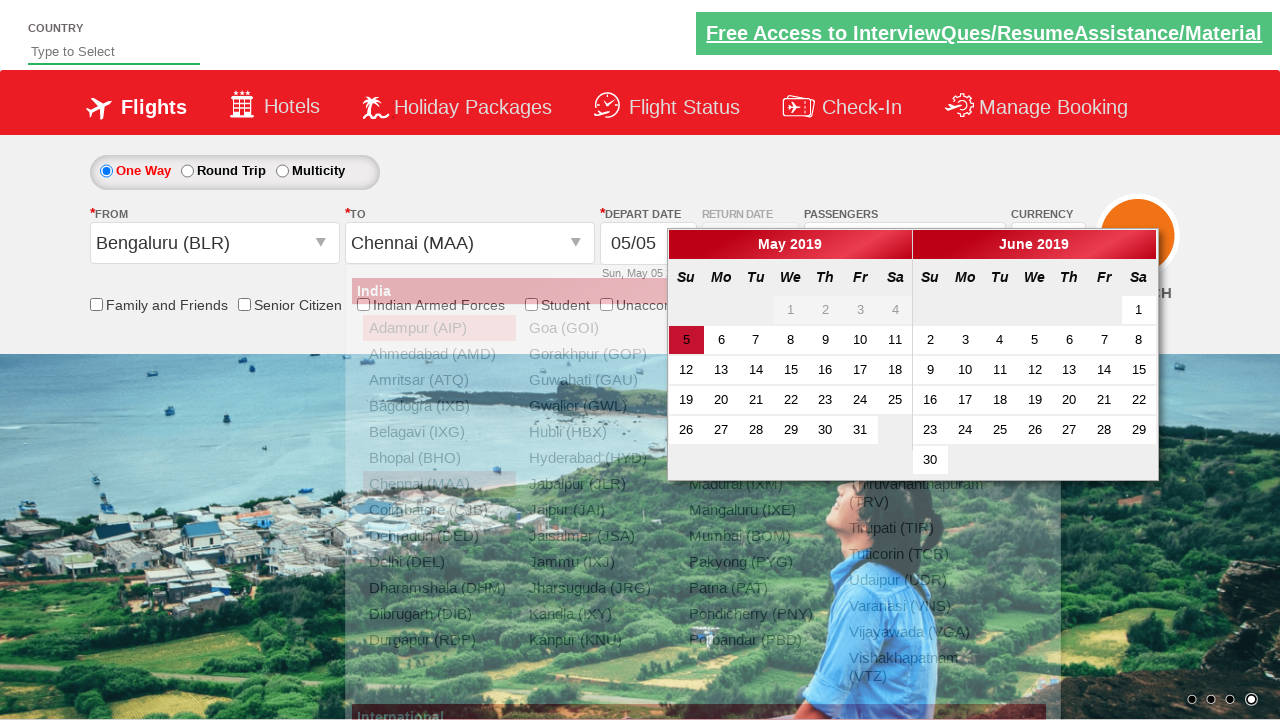

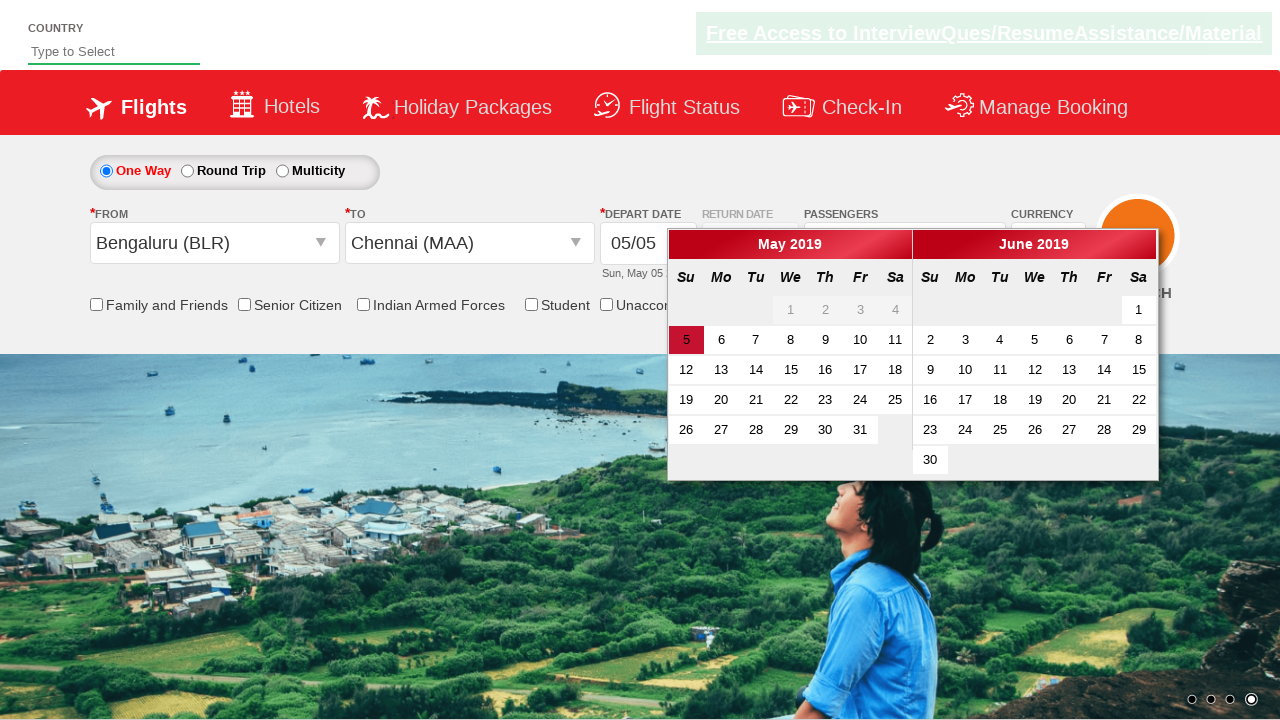